Tests web table interactions by locating specific cells, clicking on column headers to sort the table, and iterating through table rows and cells to verify content is accessible.

Starting URL: https://practice.cydeo.com/tables

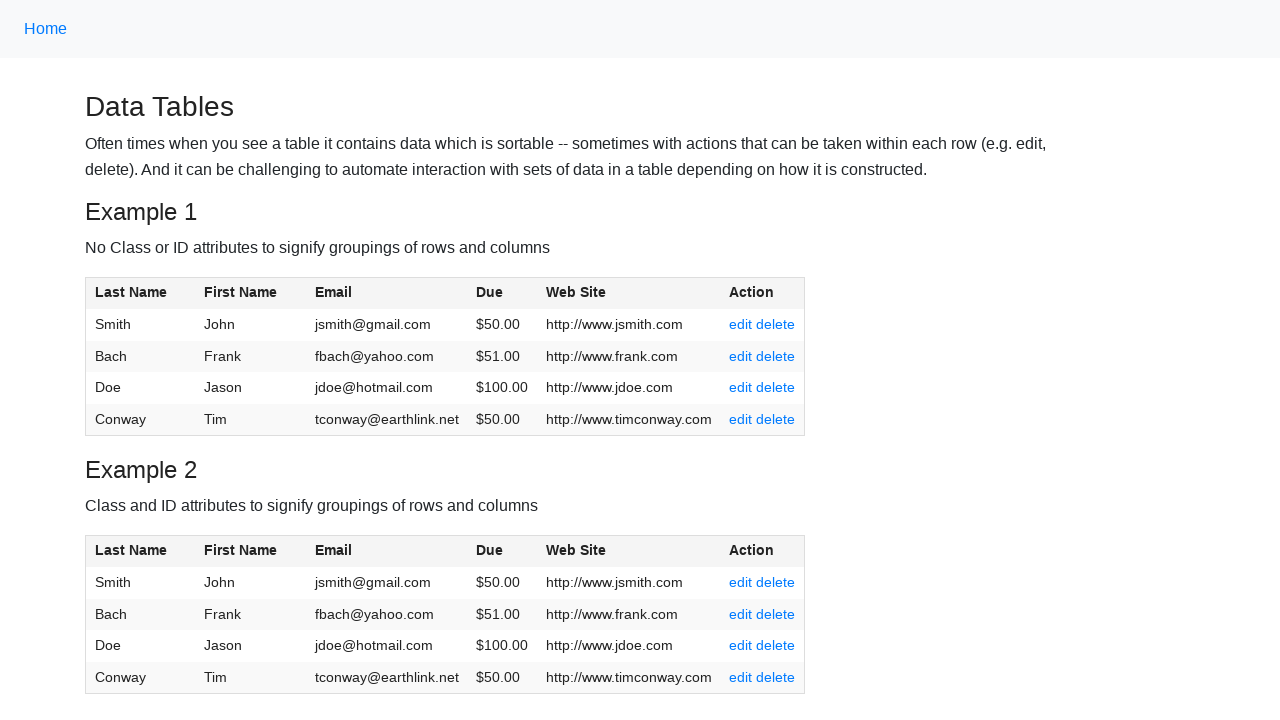

Waited for table #table1 to be visible
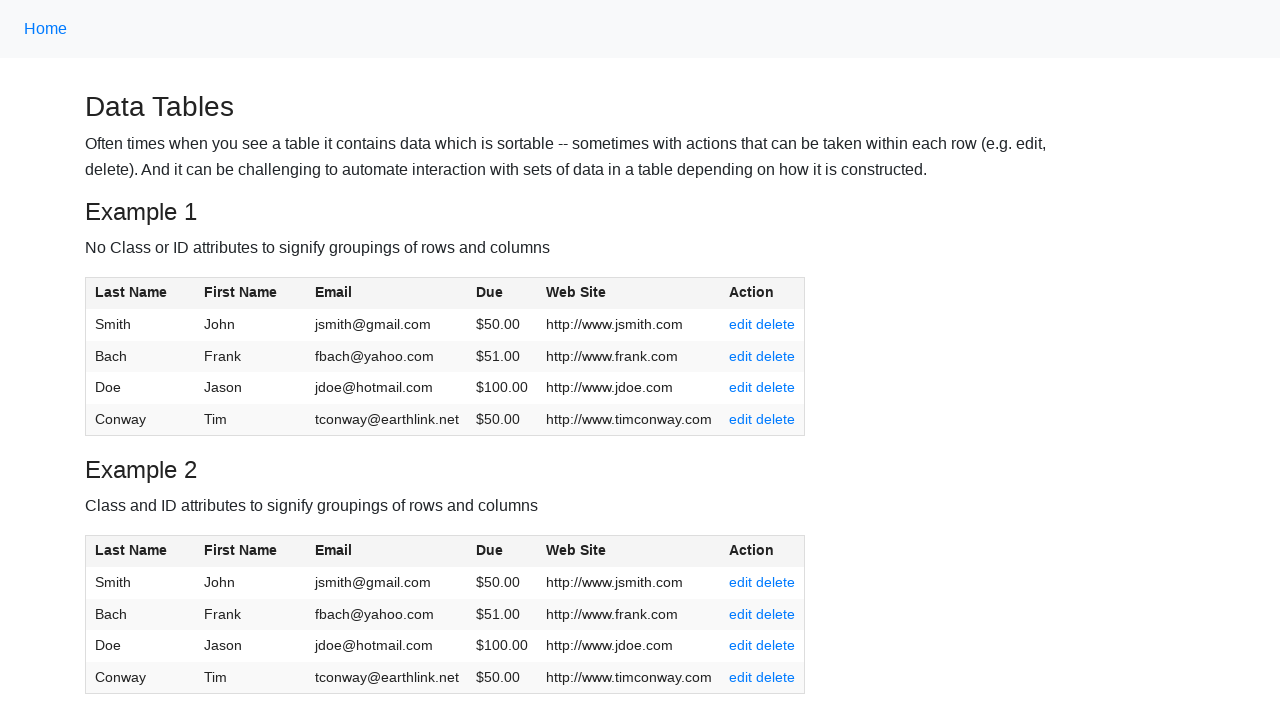

Located and waited for Jason's row cell (row 3, column 2)
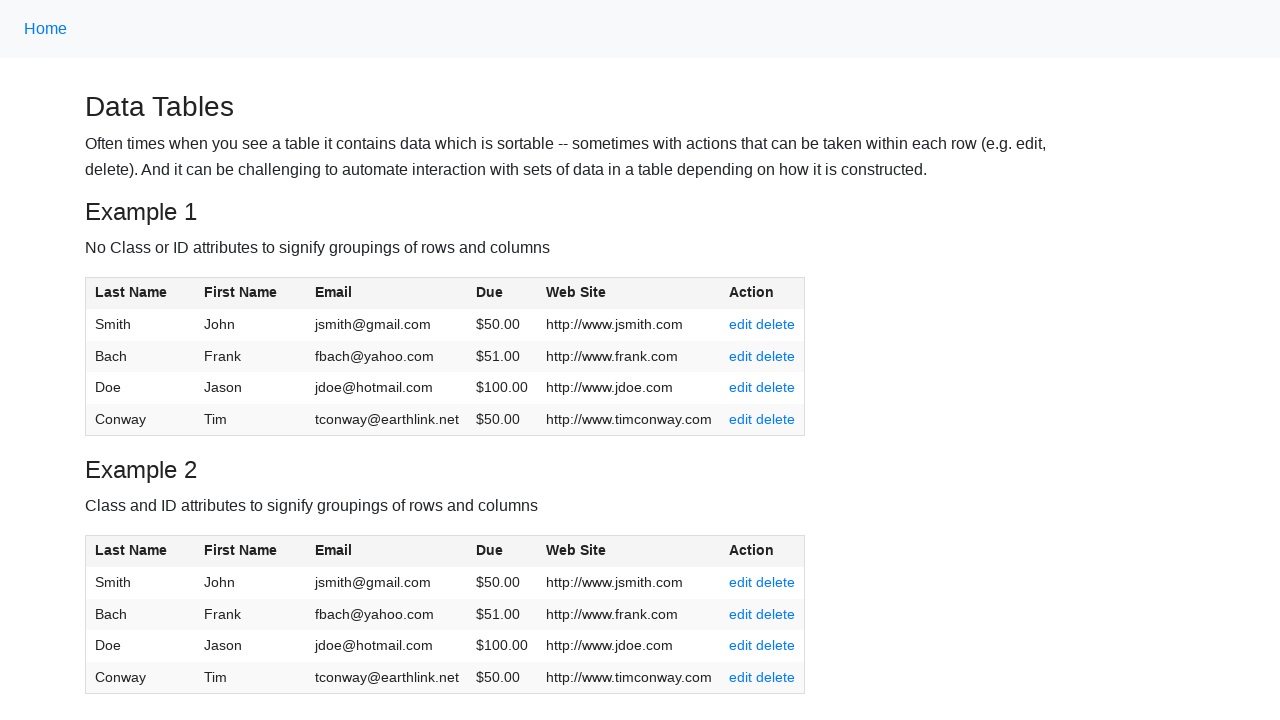

Clicked 'First Name' column header to sort table at (241, 292) on (//span[.='First Name'])[1]
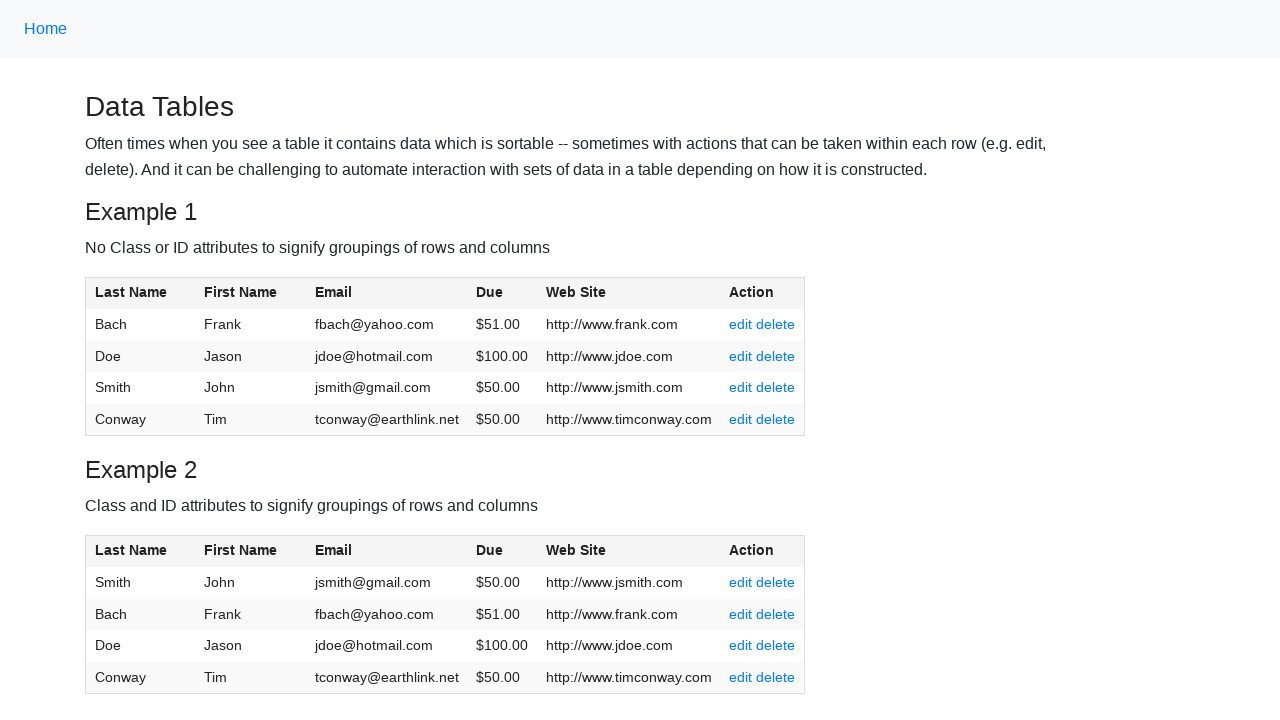

Waited 500ms for table to update after sort
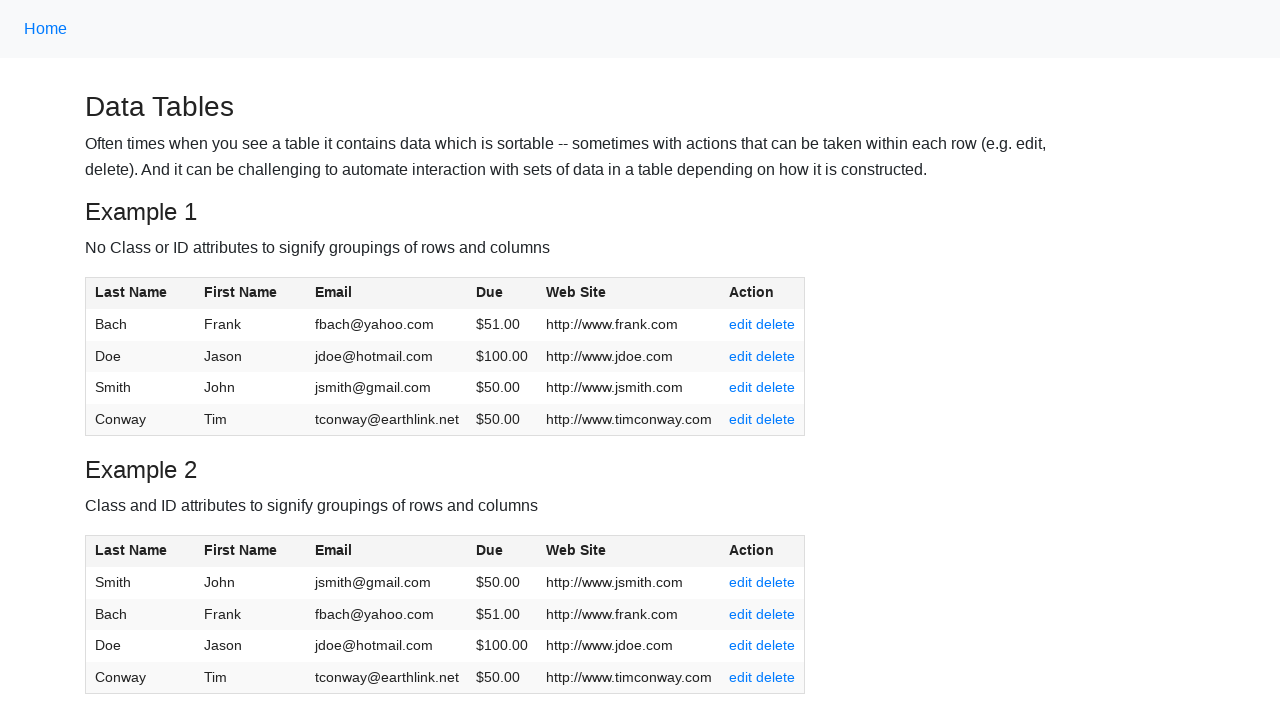

Clicked 'First Name' column header again to reverse sort at (241, 292) on (//span[.='First Name'])[1]
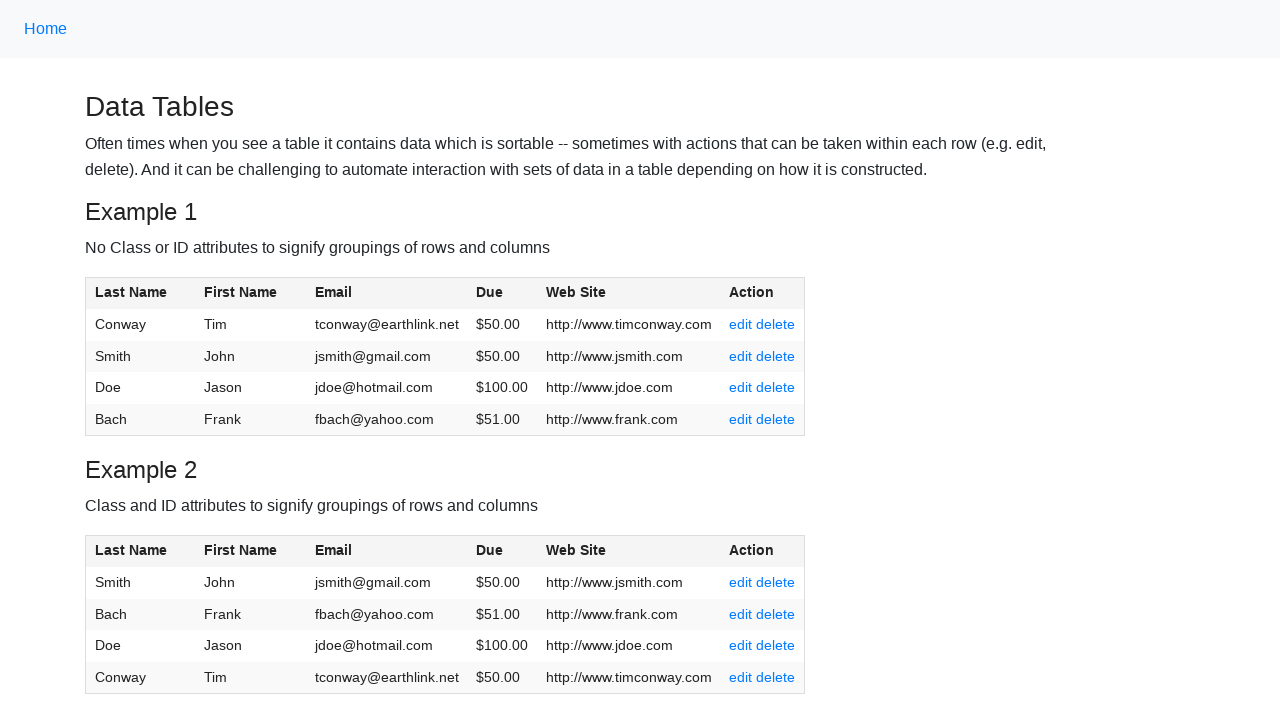

Waited 500ms for table to update after reverse sort
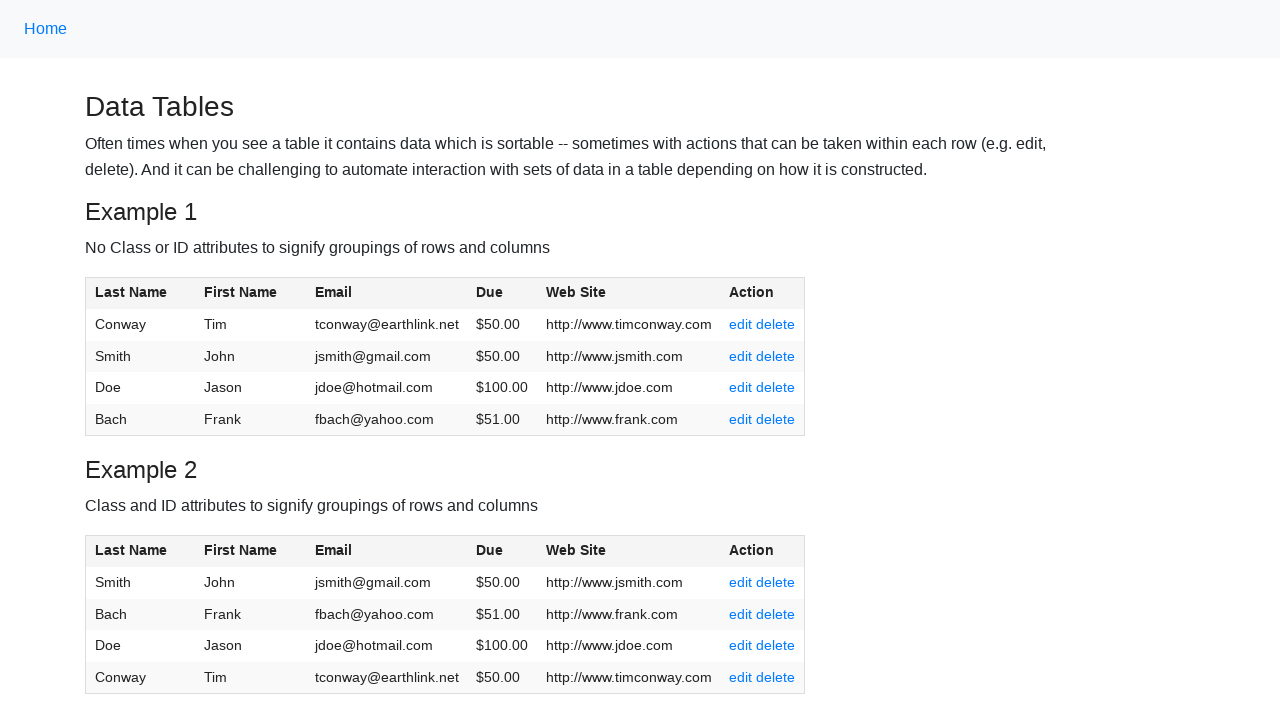

Verified all cells in row 3 are present
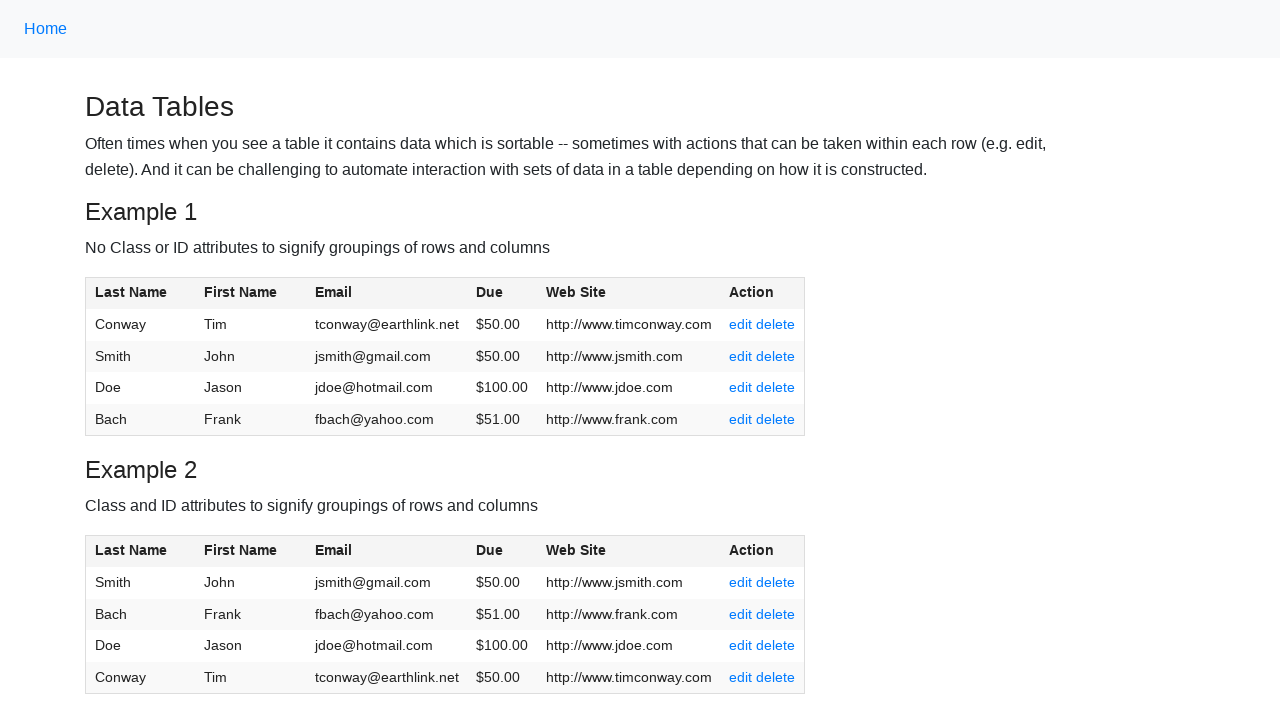

Verified column headers are present in table
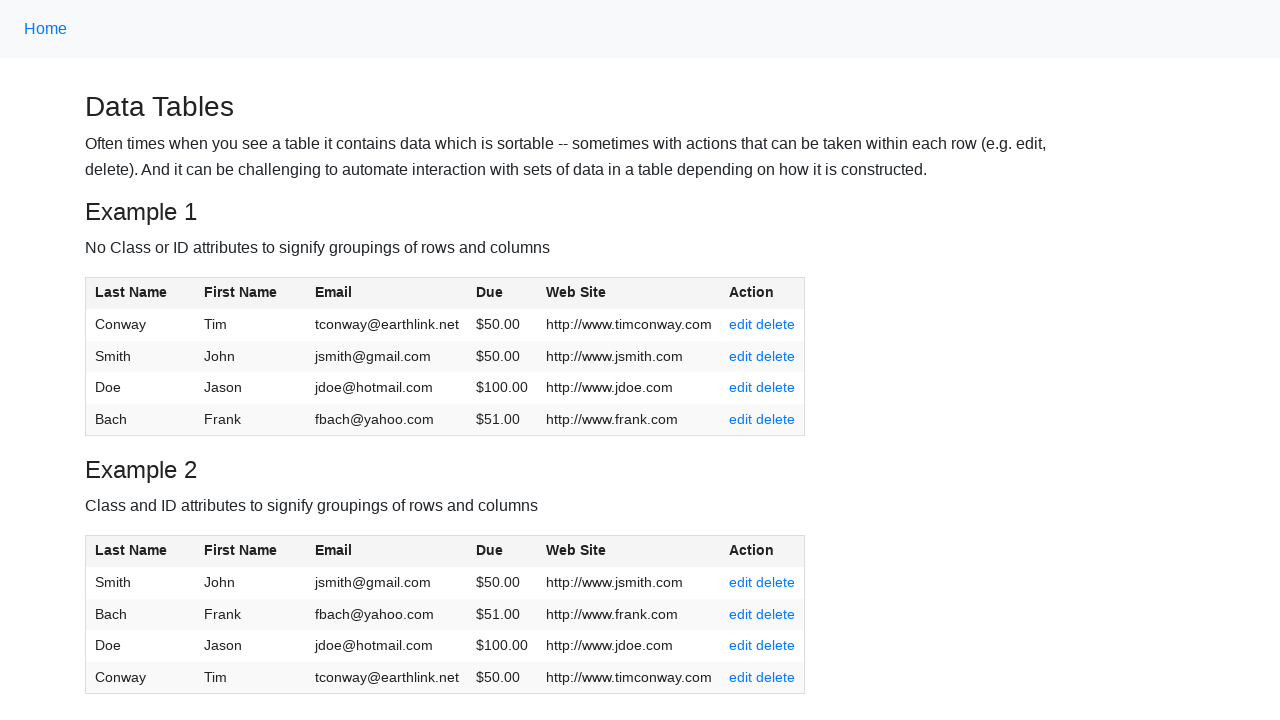

Verified table content is fully loaded
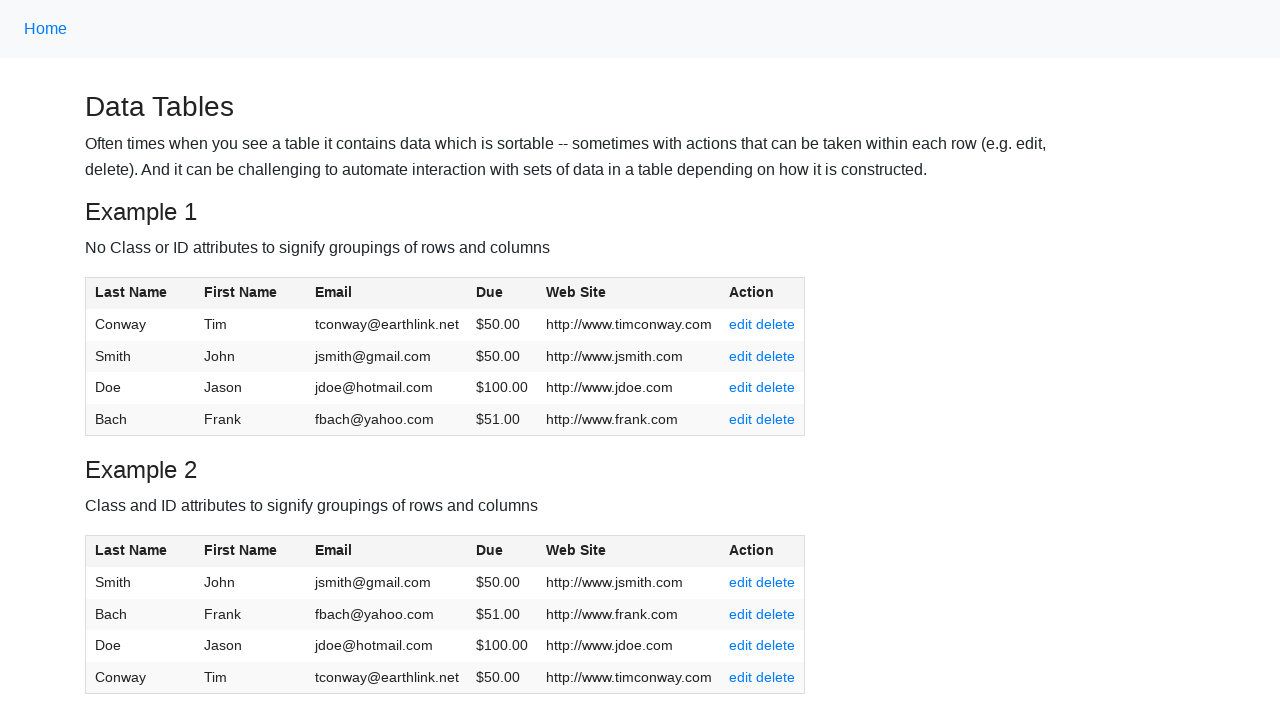

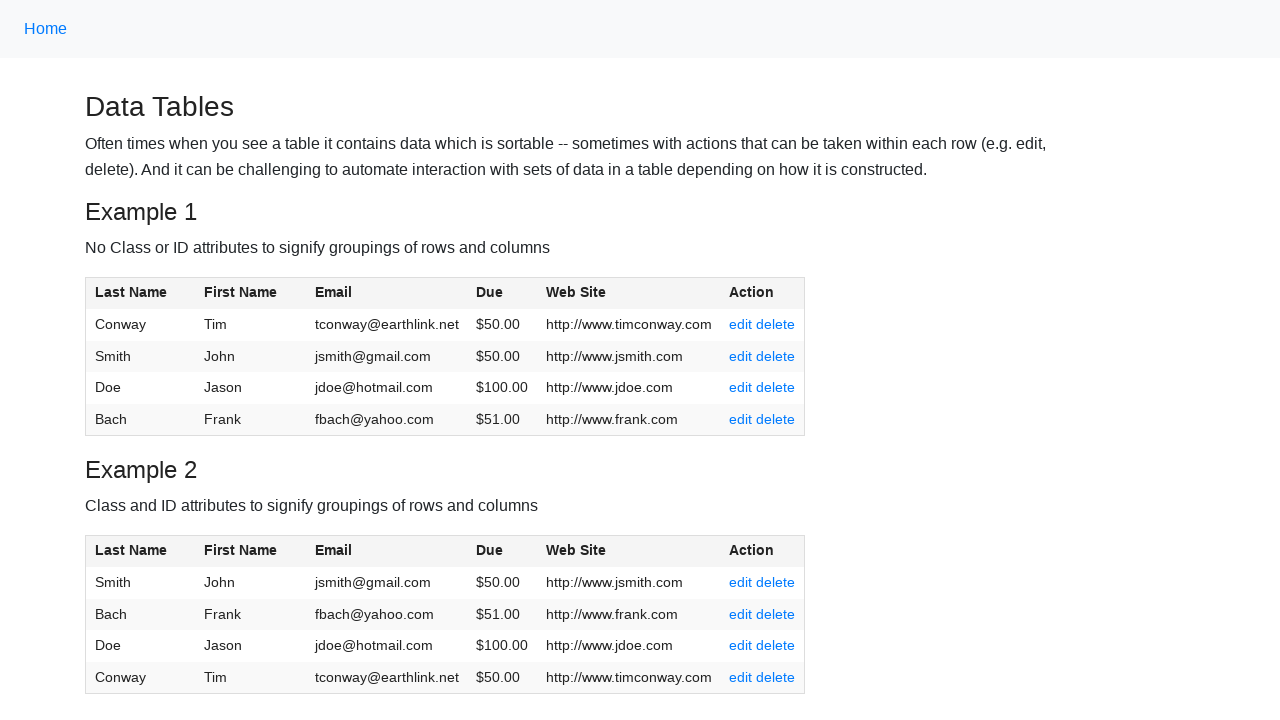